Tests form interactions including filling text fields, selecting from dropdowns, selecting radio buttons, checking checkboxes, and clicking submit button and links.

Starting URL: http://www.thetestingworld.com/testings

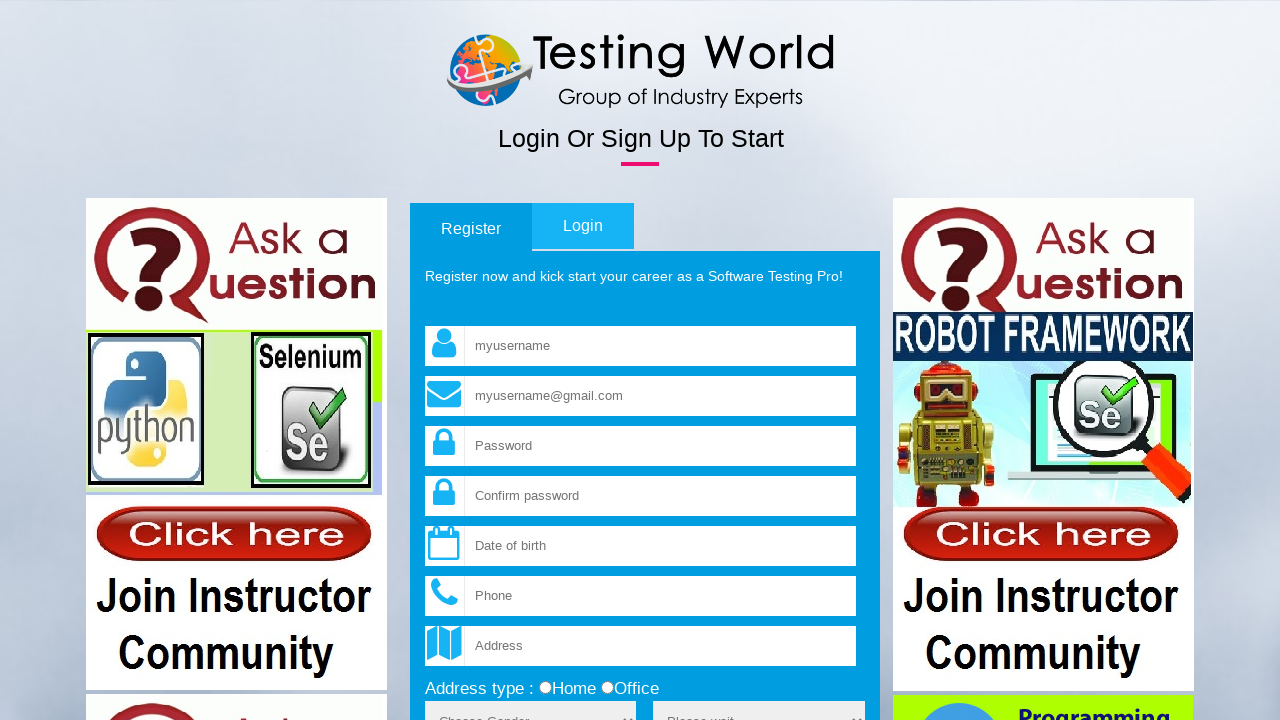

Filled username field with 'Romesh' on input[name='fld_username']
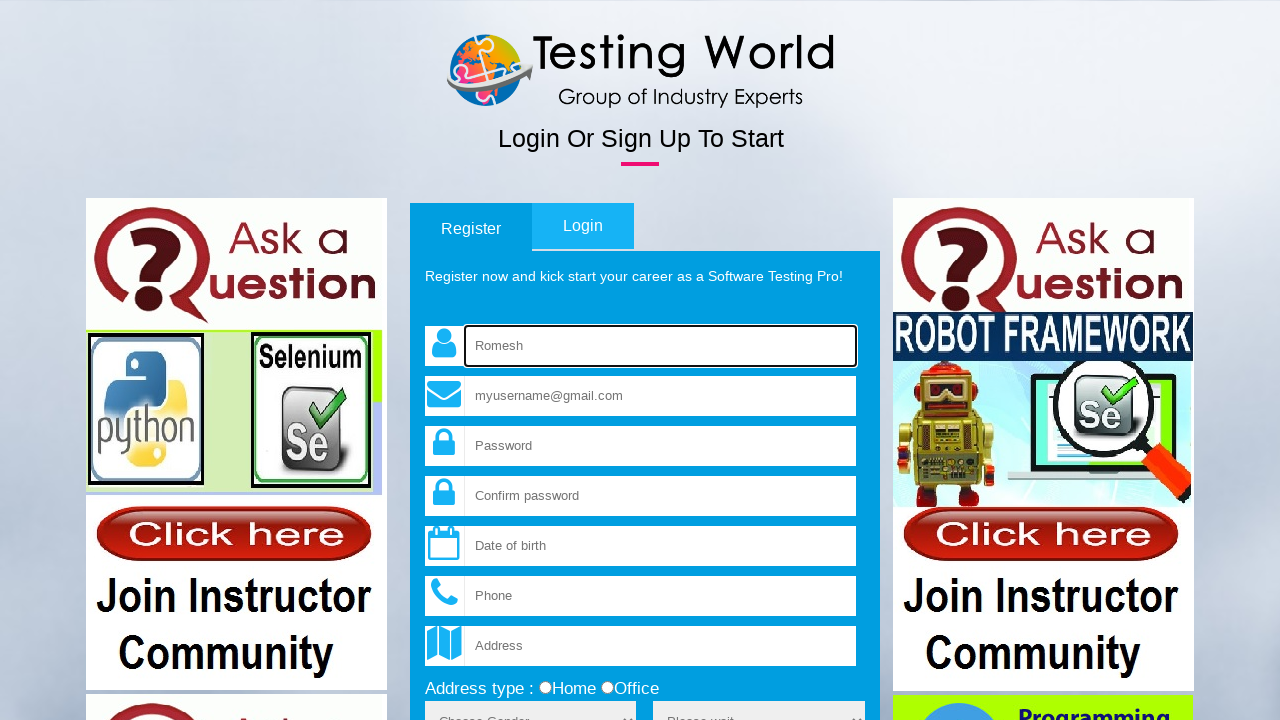

Filled email field with 'testingworld@gmail.com' on input[name='fld_email']
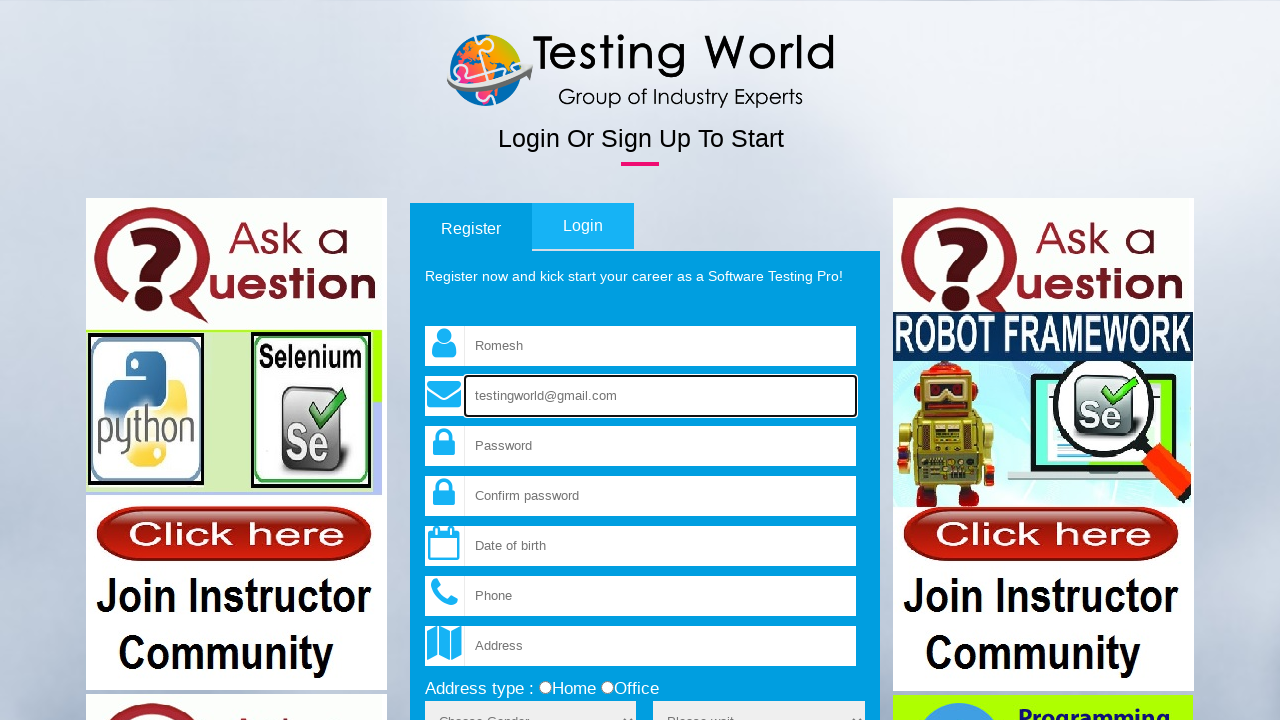

Selected option at index 2 from sex dropdown on select[name='sex']
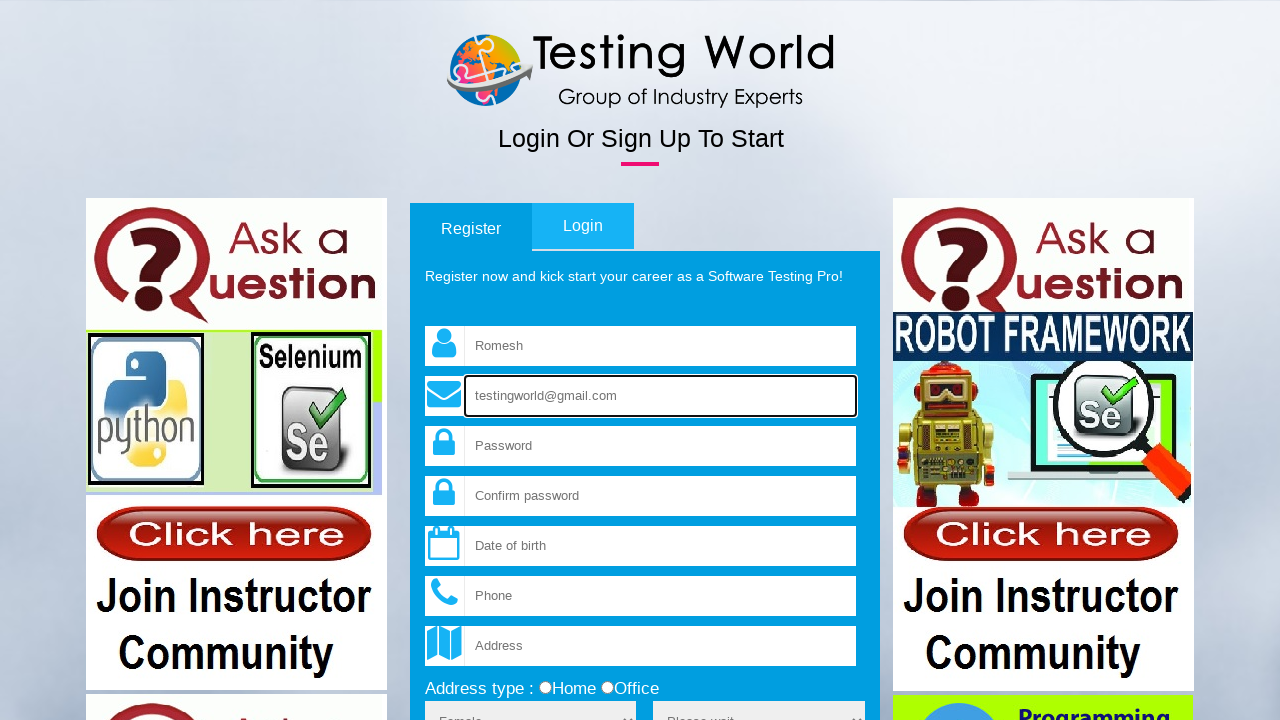

Cleared username field on input[name='fld_username']
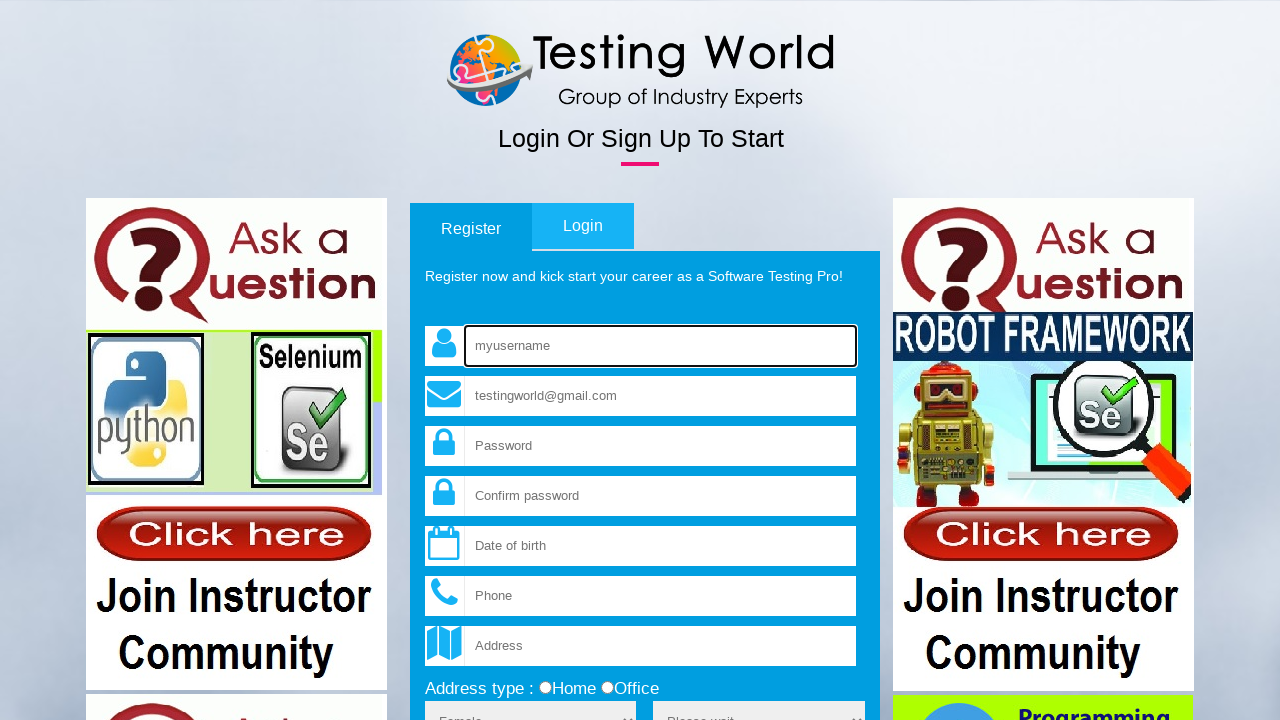

Selected value '1' from sex dropdown on select[name='sex']
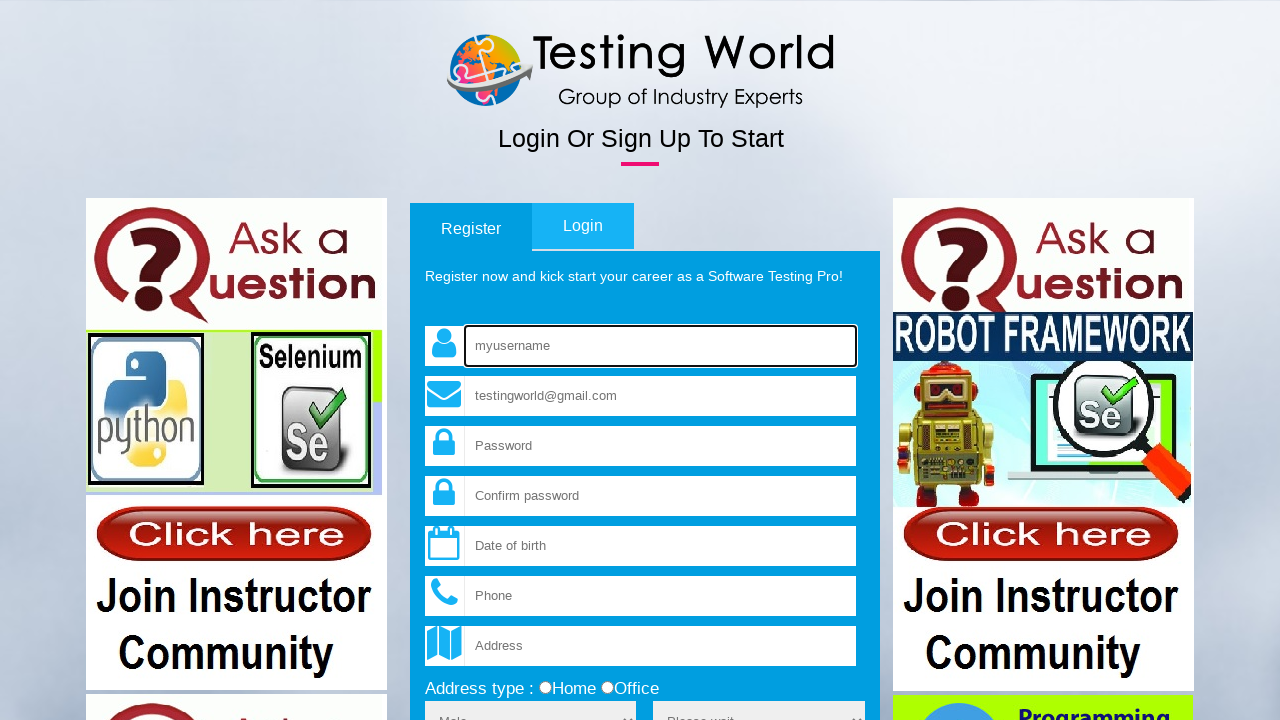

Selected 'office' radio button at (607, 688) on input[name='add_type'][value='office']
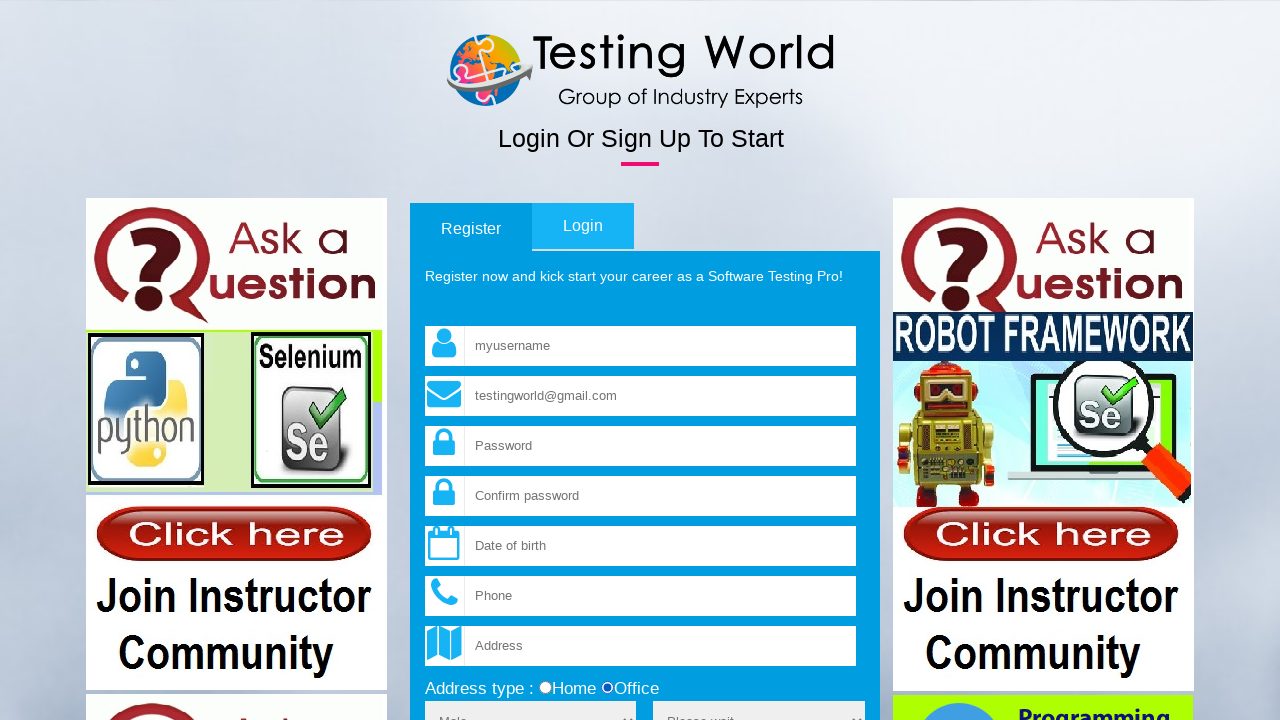

Checked terms checkbox at (431, 361) on input[name='terms']
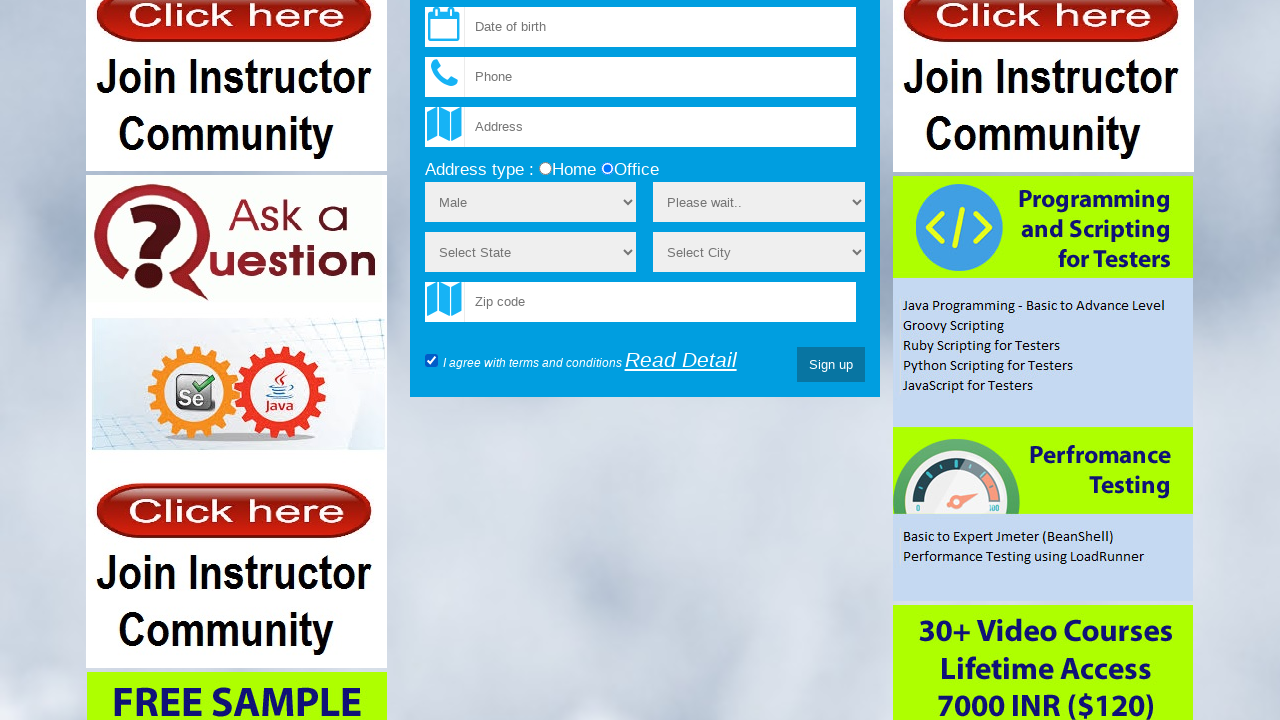

Selected 'Female' from sex dropdown by label on select[name='sex']
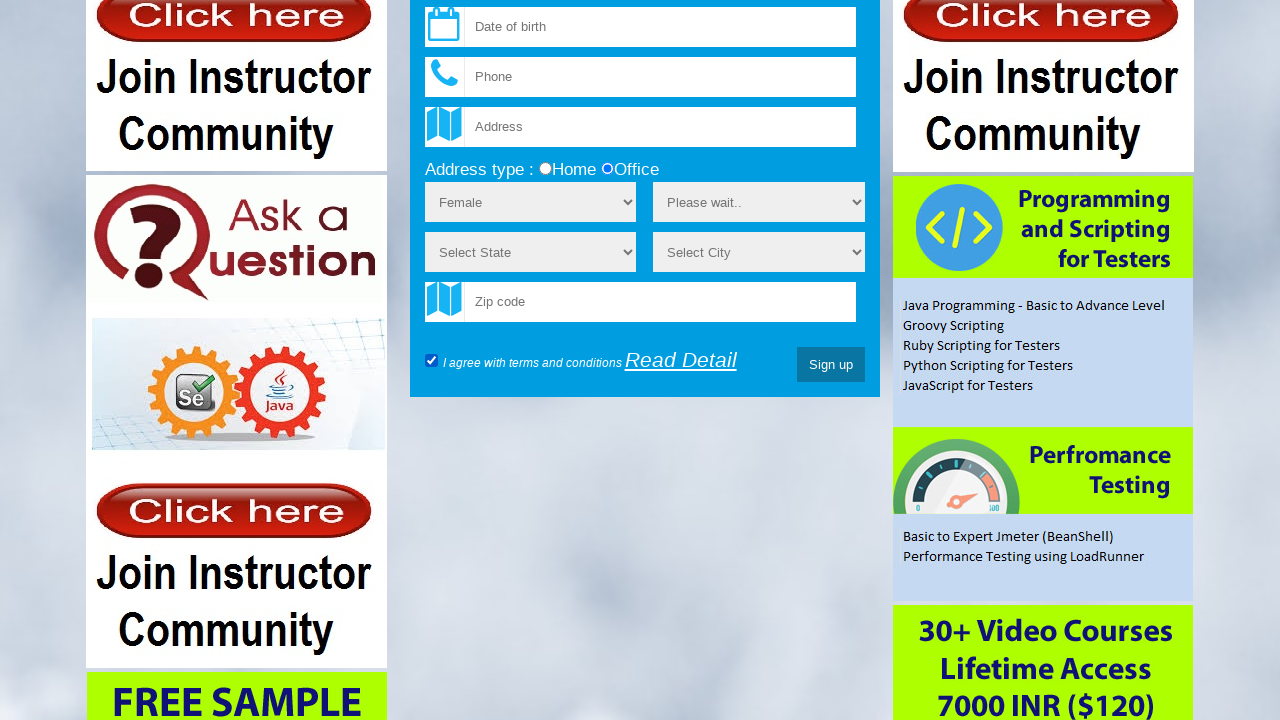

Clicked submit button at (831, 365) on input[type='submit']
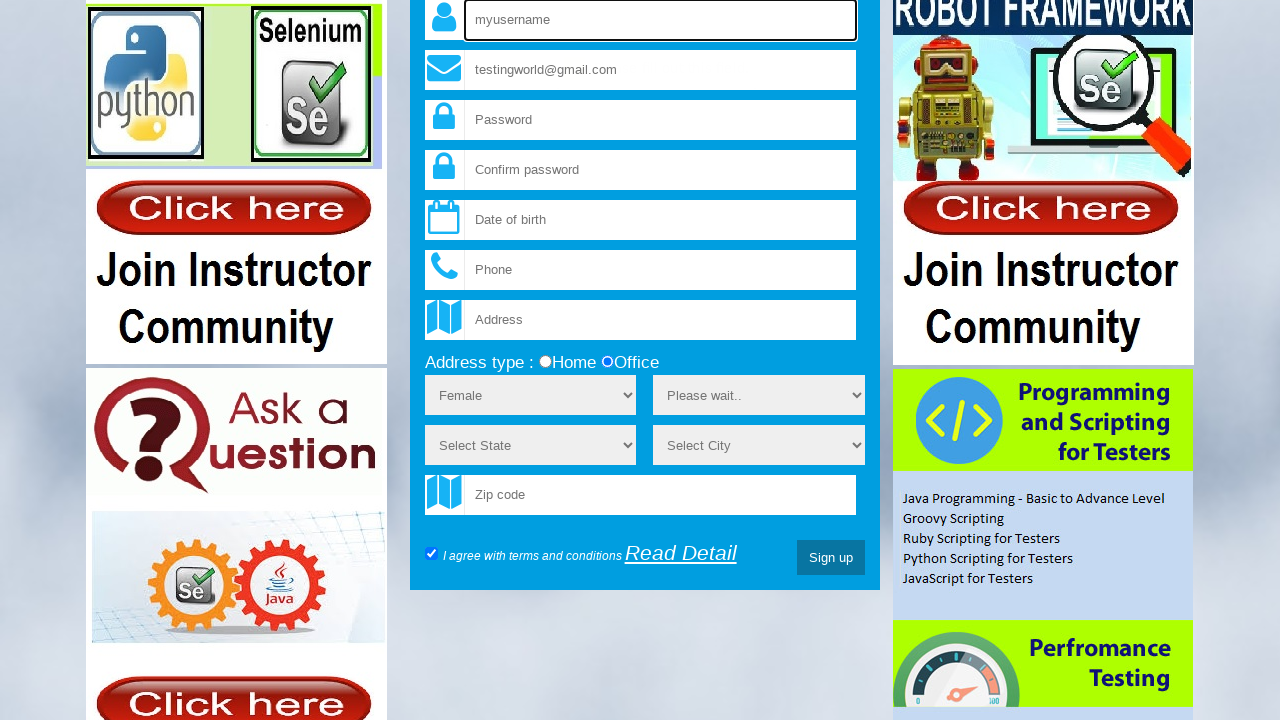

Clicked 'Read Detail' link at (681, 553) on xpath=//a[text()='Read Detail']
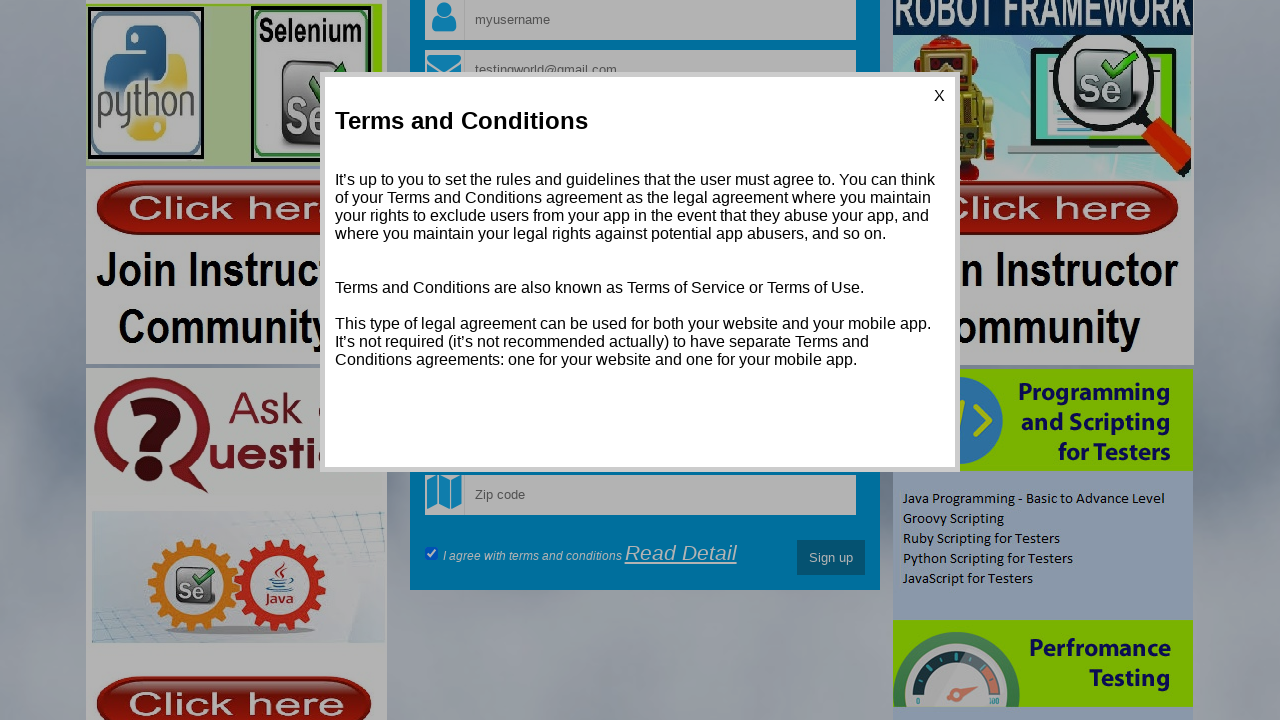

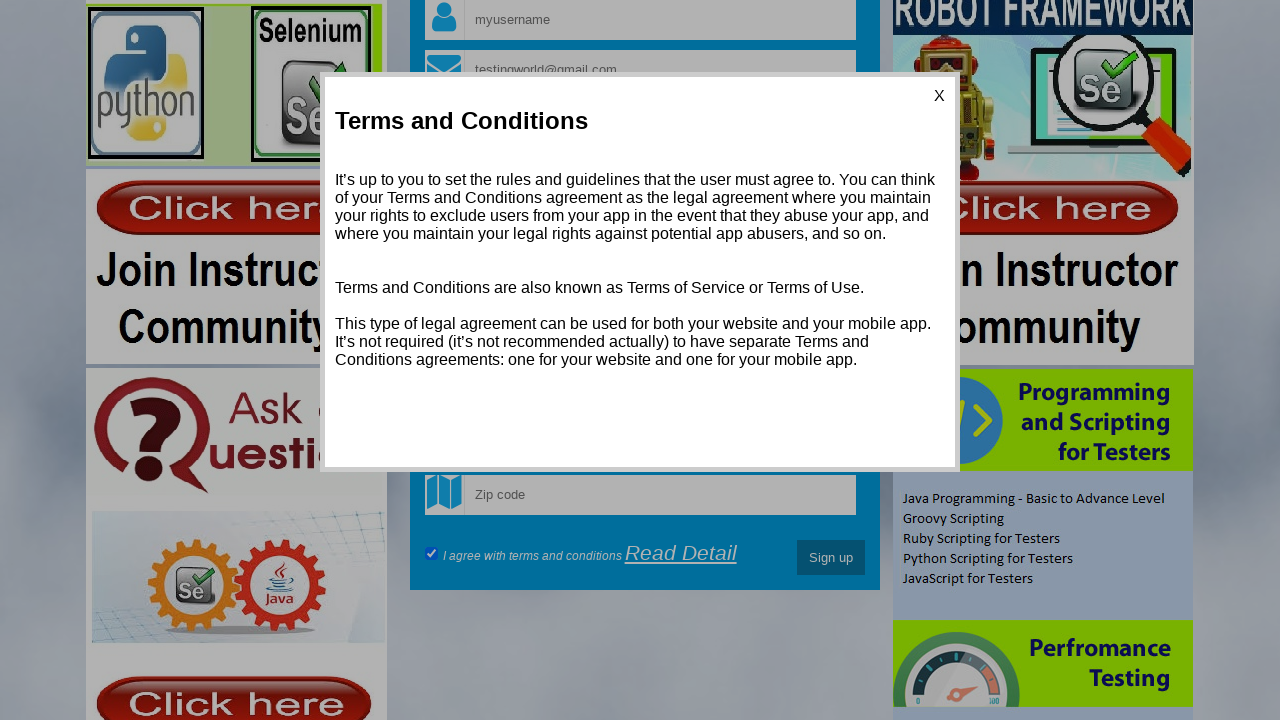